Tests right-click functionality by right-clicking a button and verifying the confirmation message appears

Starting URL: https://demoqa.com/buttons

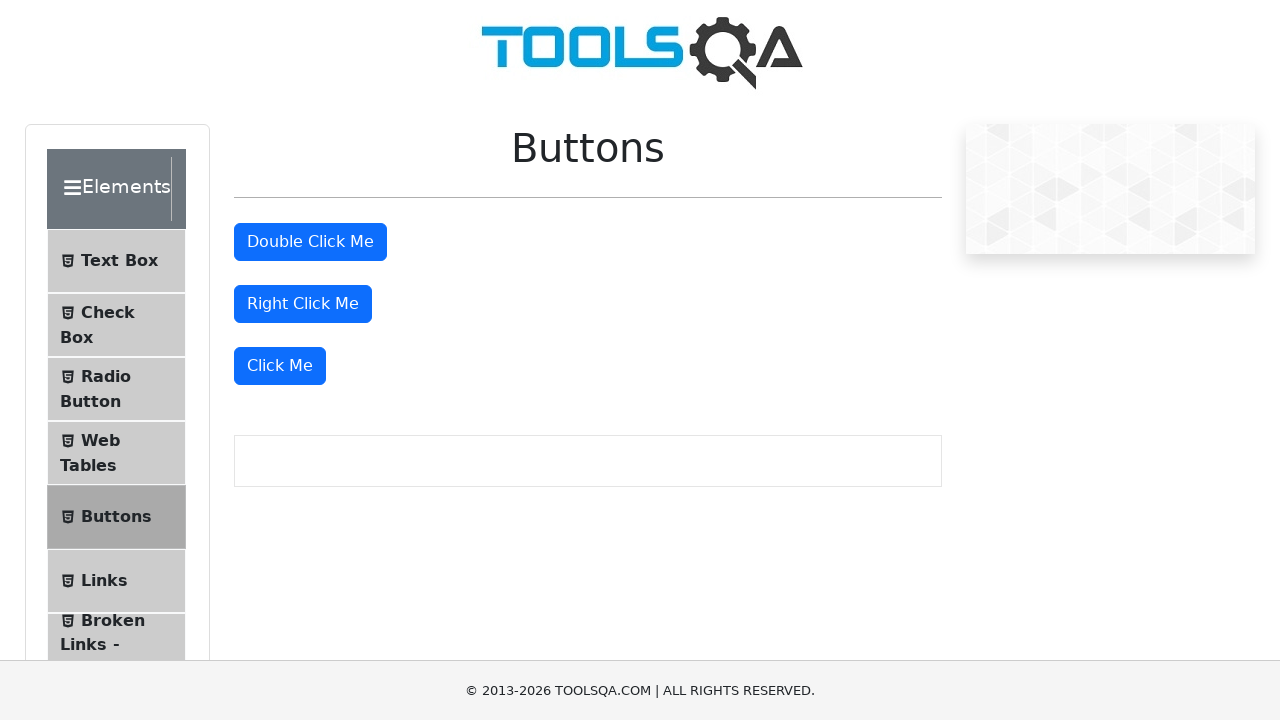

Right-clicked the 'Right Click Me' button at (303, 304) on //button[text()='Right Click Me']
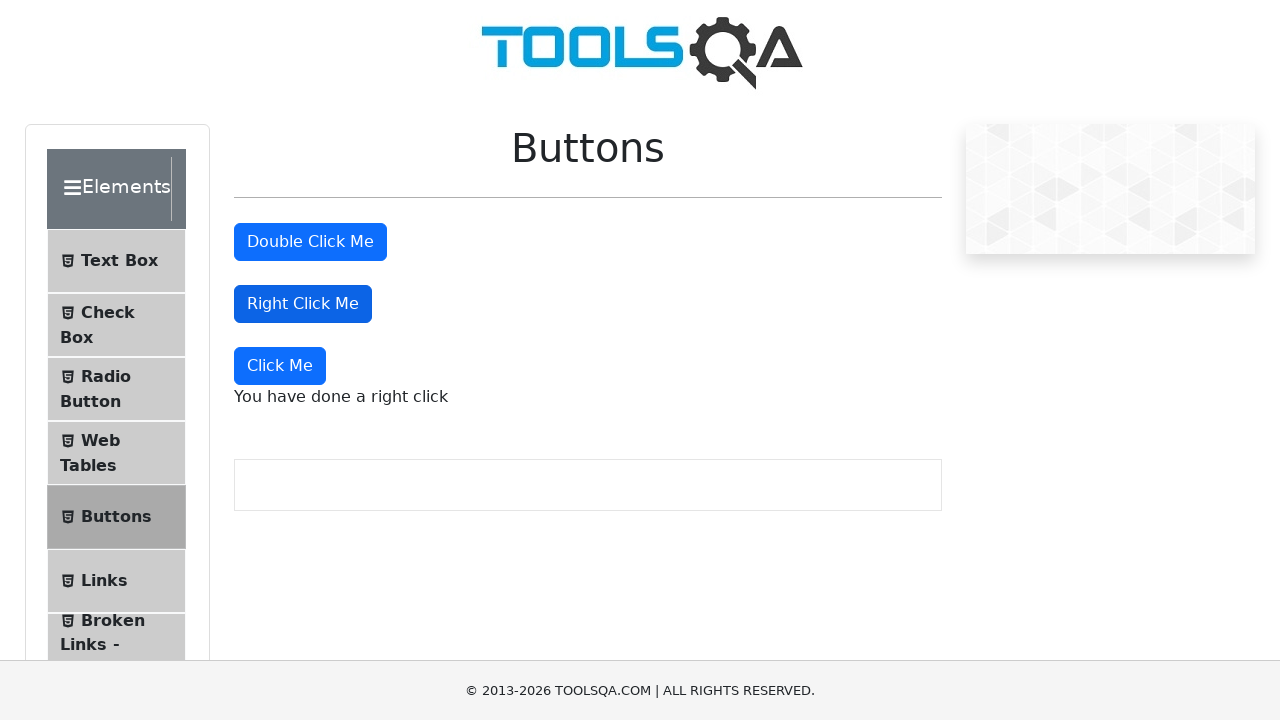

Right-click confirmation message appeared
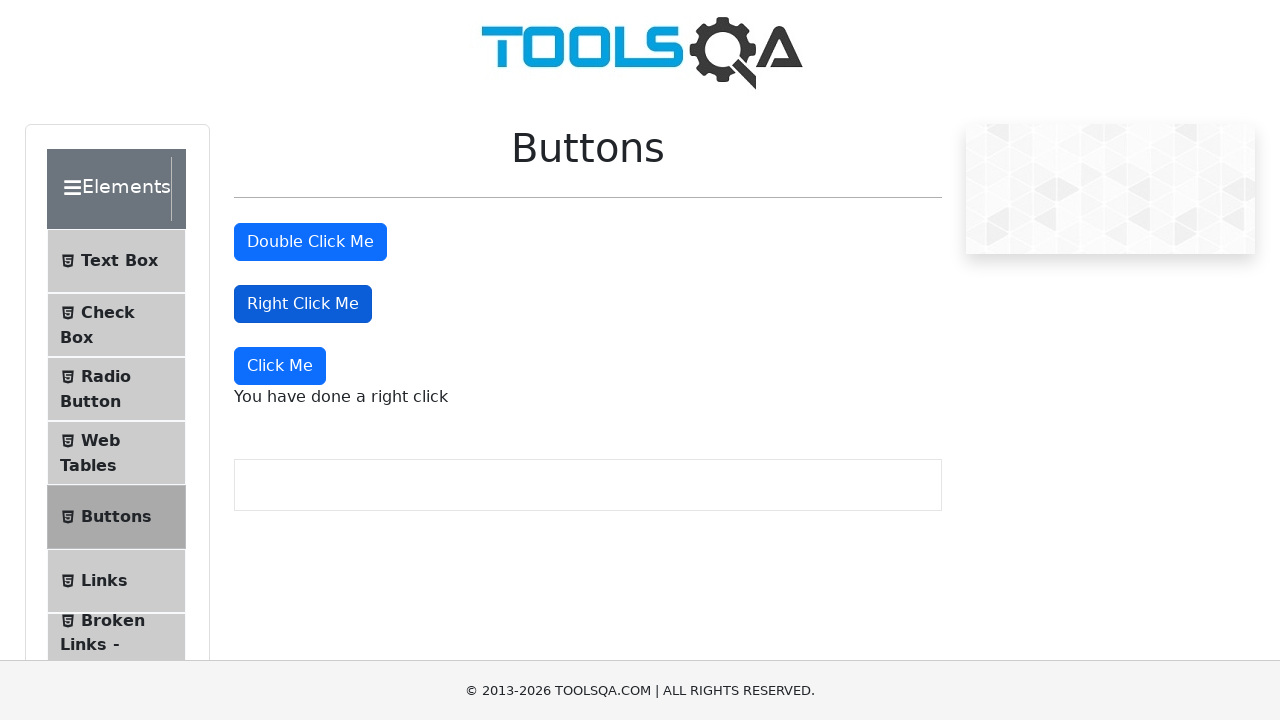

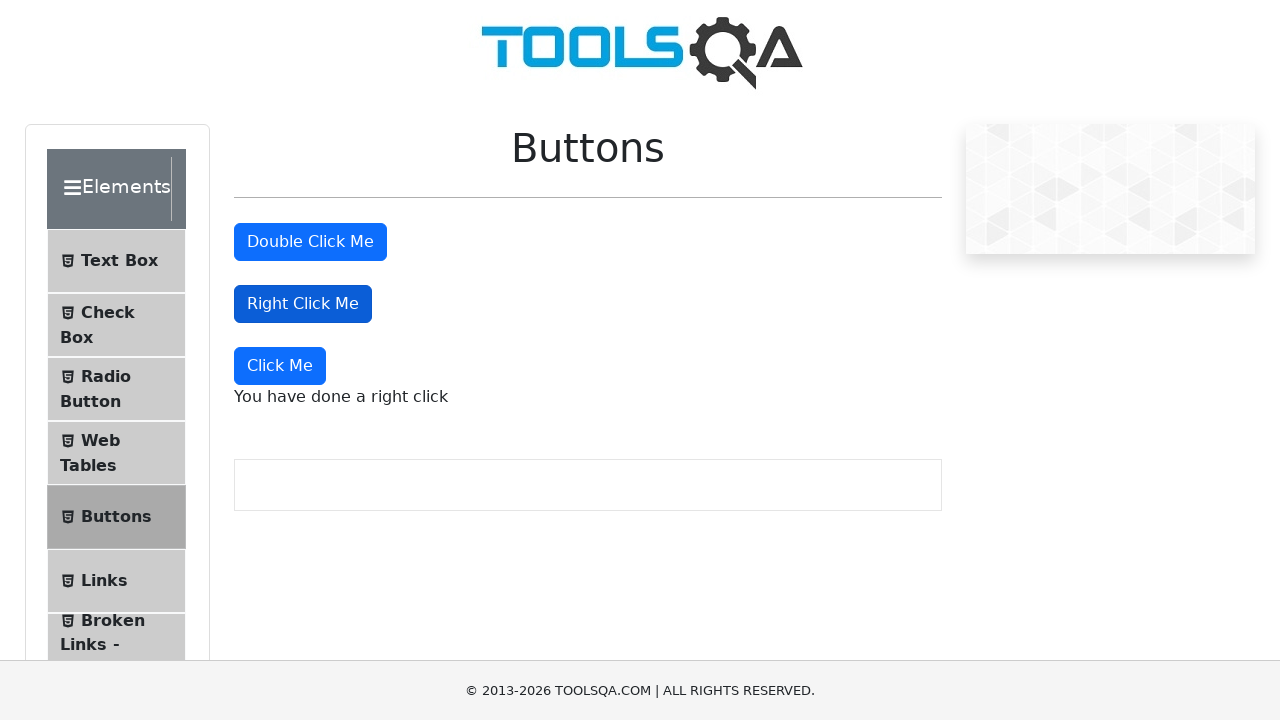